Tests the listing page to verify exactly 3 cats are listed and verifies the third cat's name

Starting URL: https://cs1632.appspot.com/

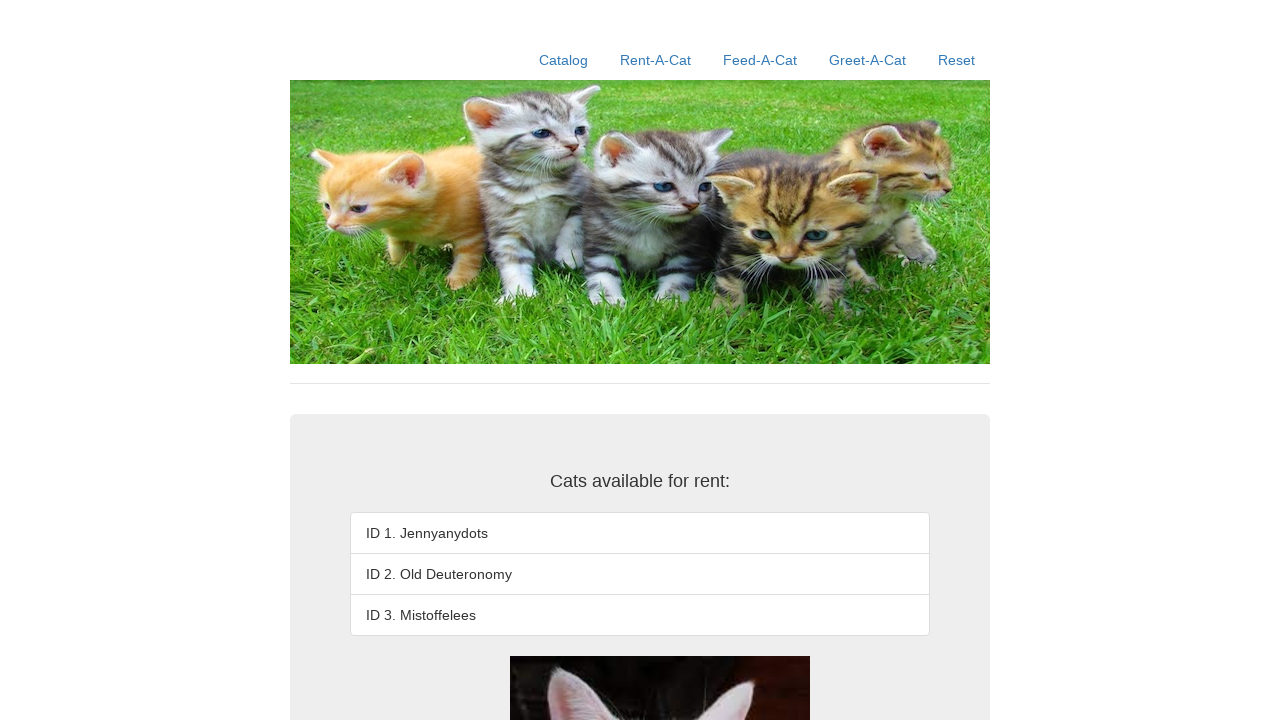

Clicked Reset link at (956, 60) on a:text('Reset')
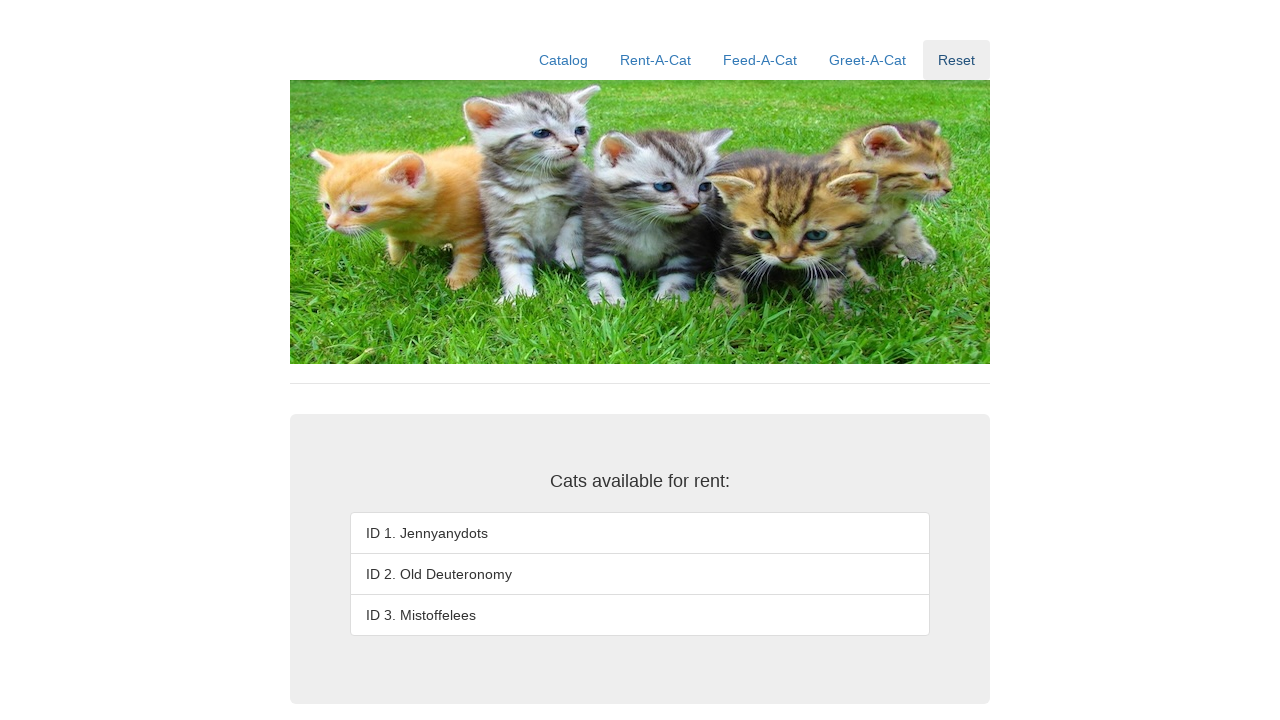

Located third list item
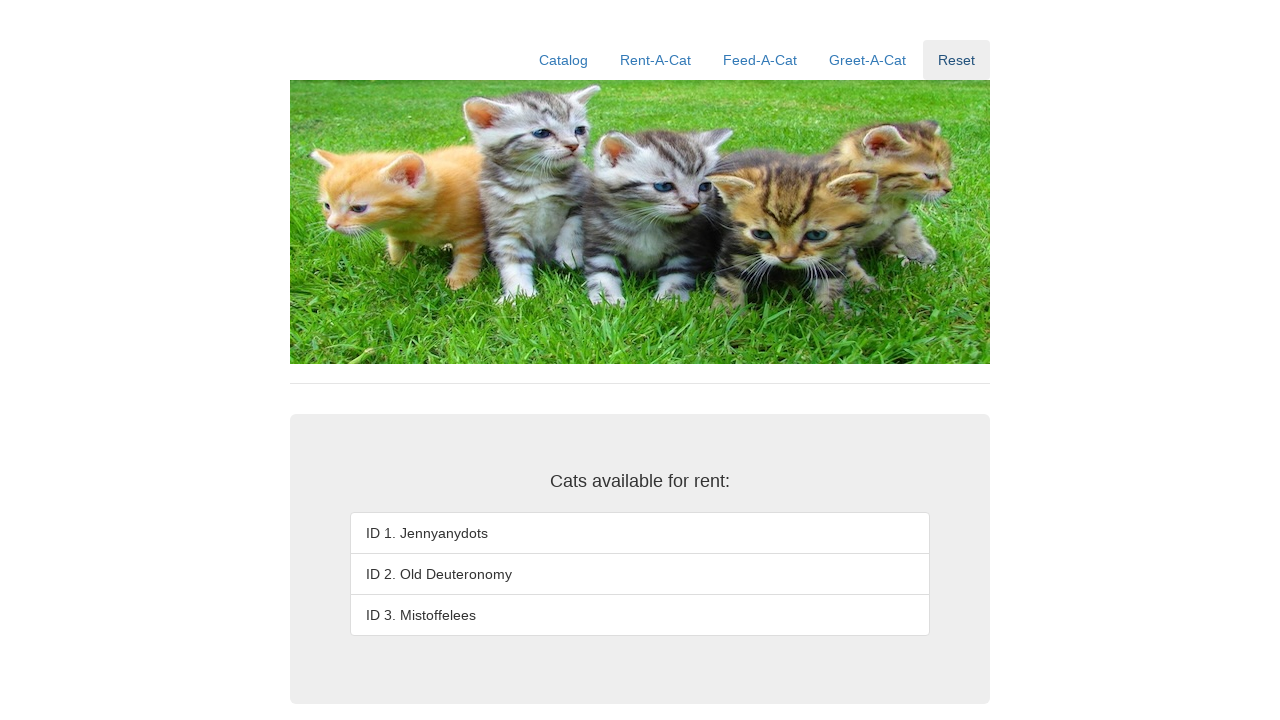

Asserted that third list item exists
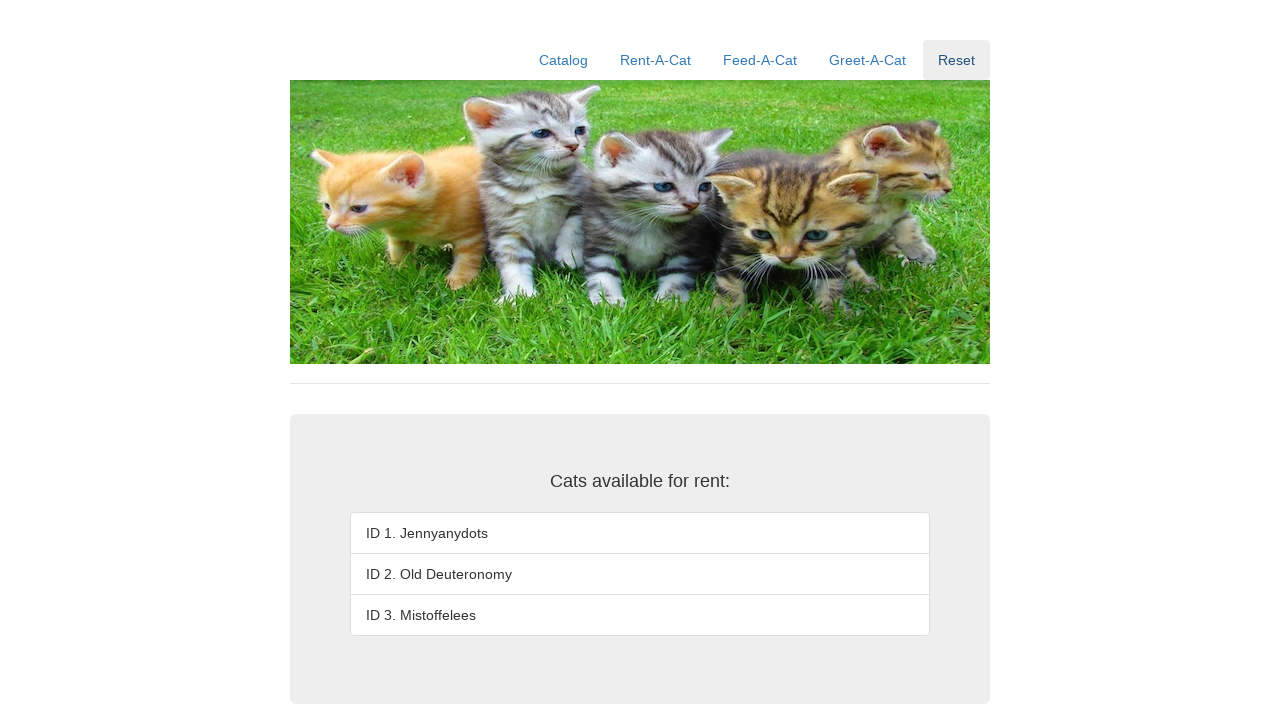

Located fourth list item
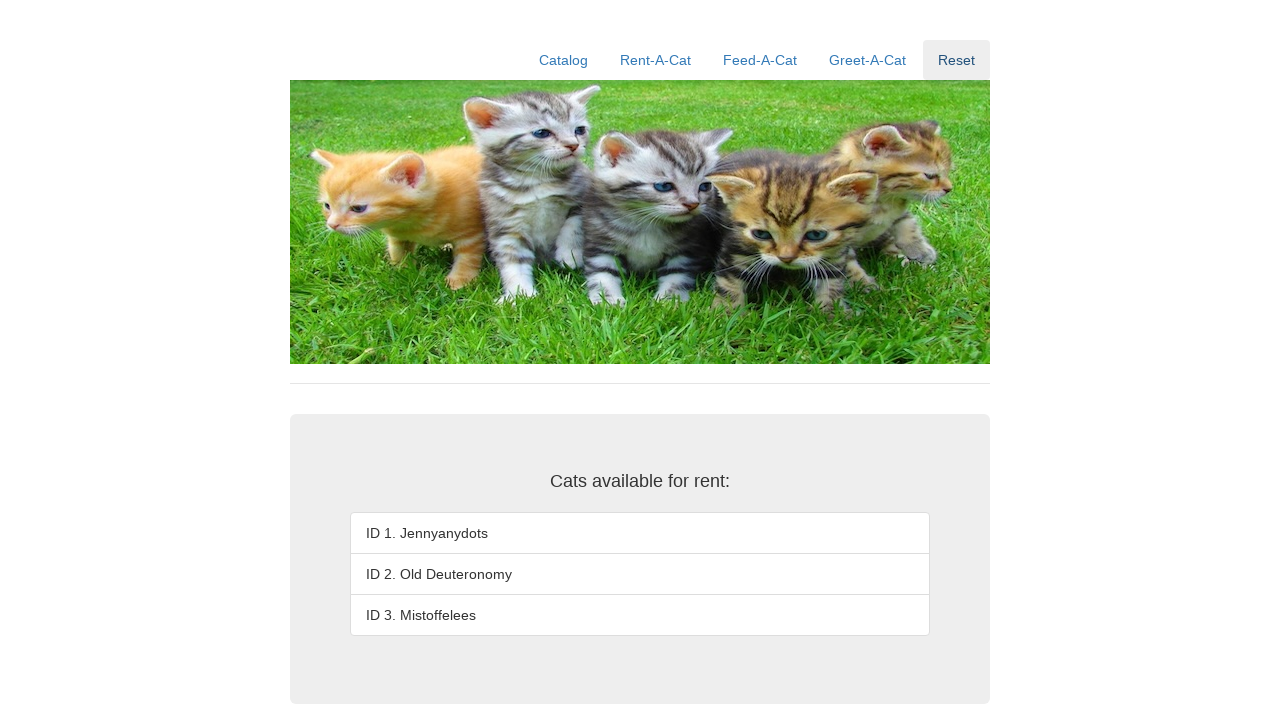

Asserted that exactly 3 cats are listed (no fourth item)
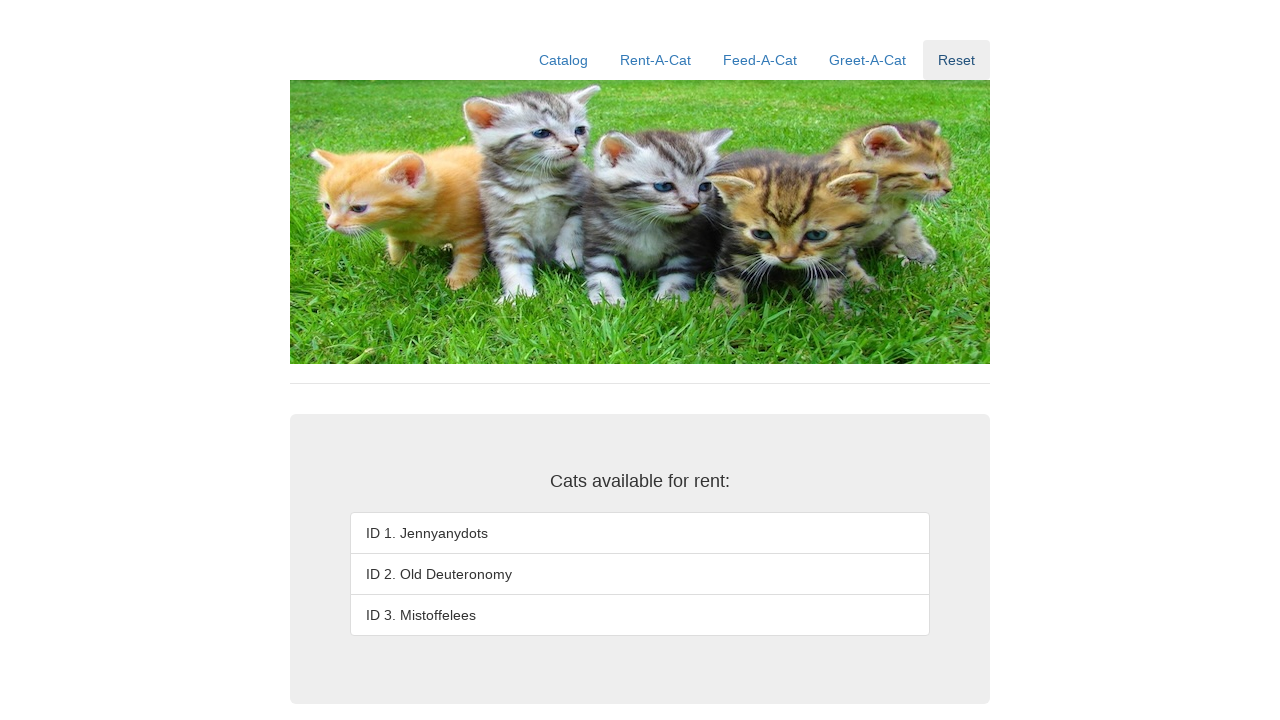

Retrieved text content of third cat (ID 3. Mistoffelees)
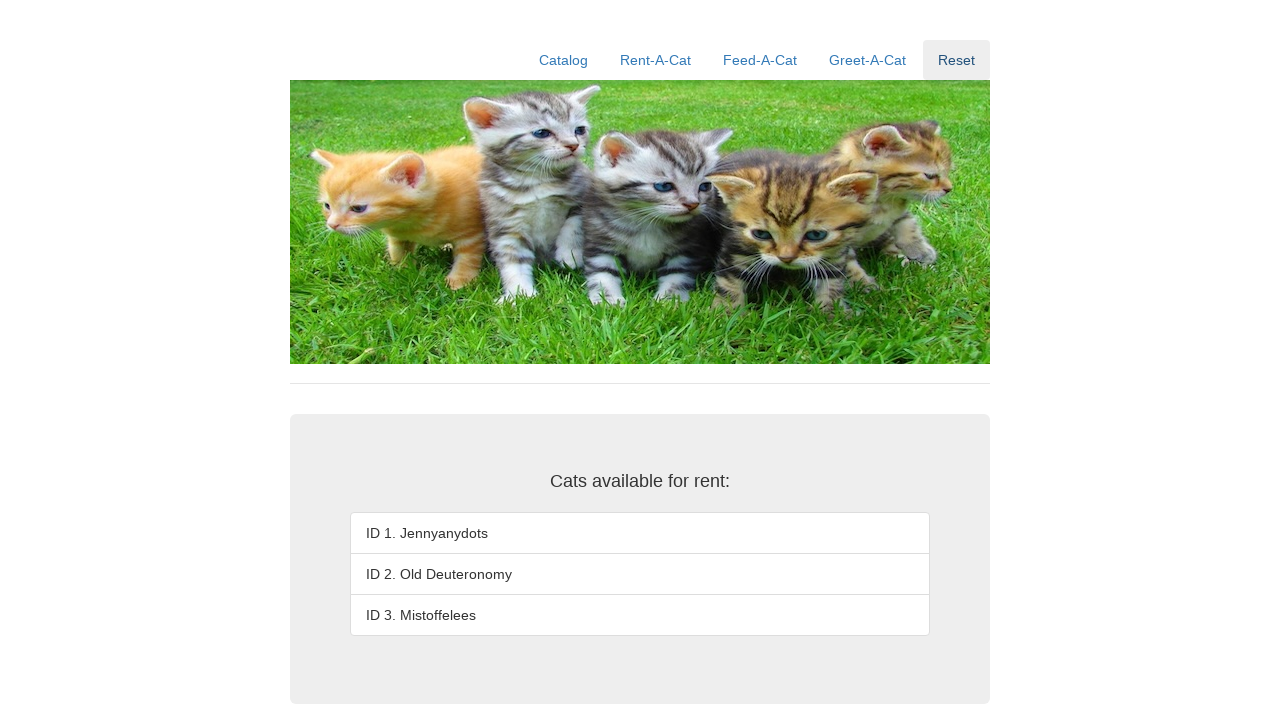

Asserted third cat's name is 'ID 3. Mistoffelees'
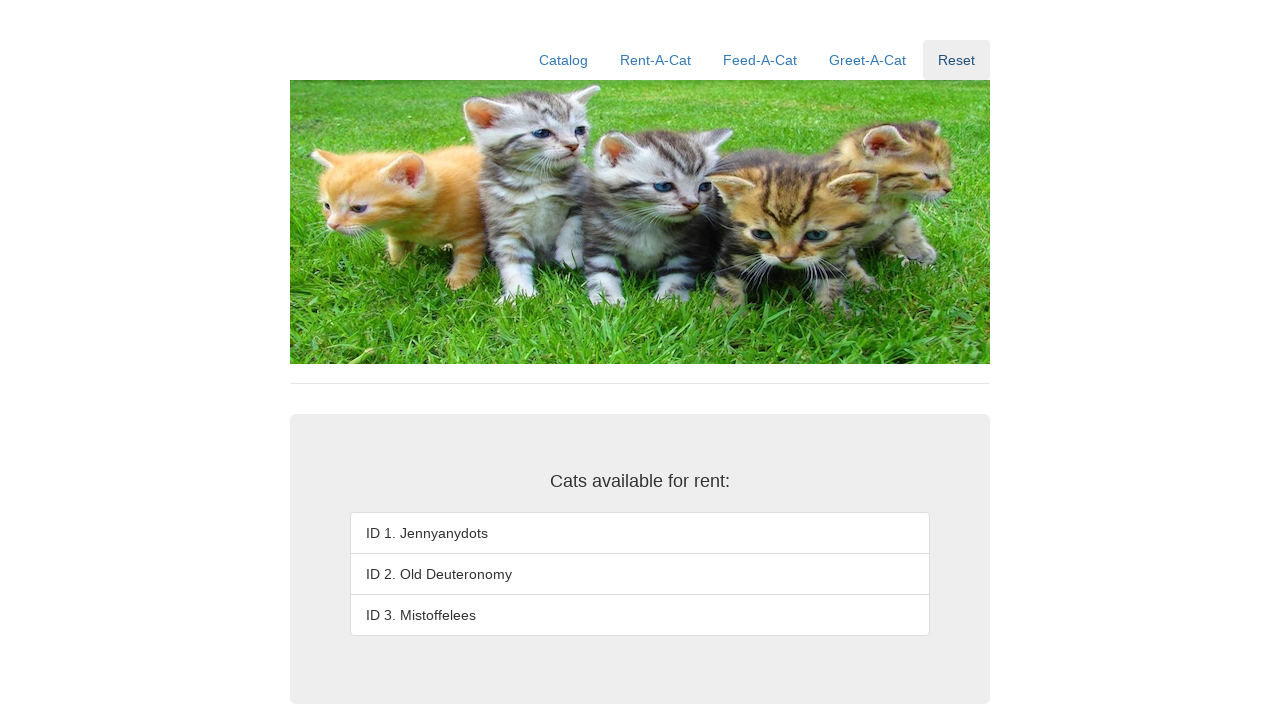

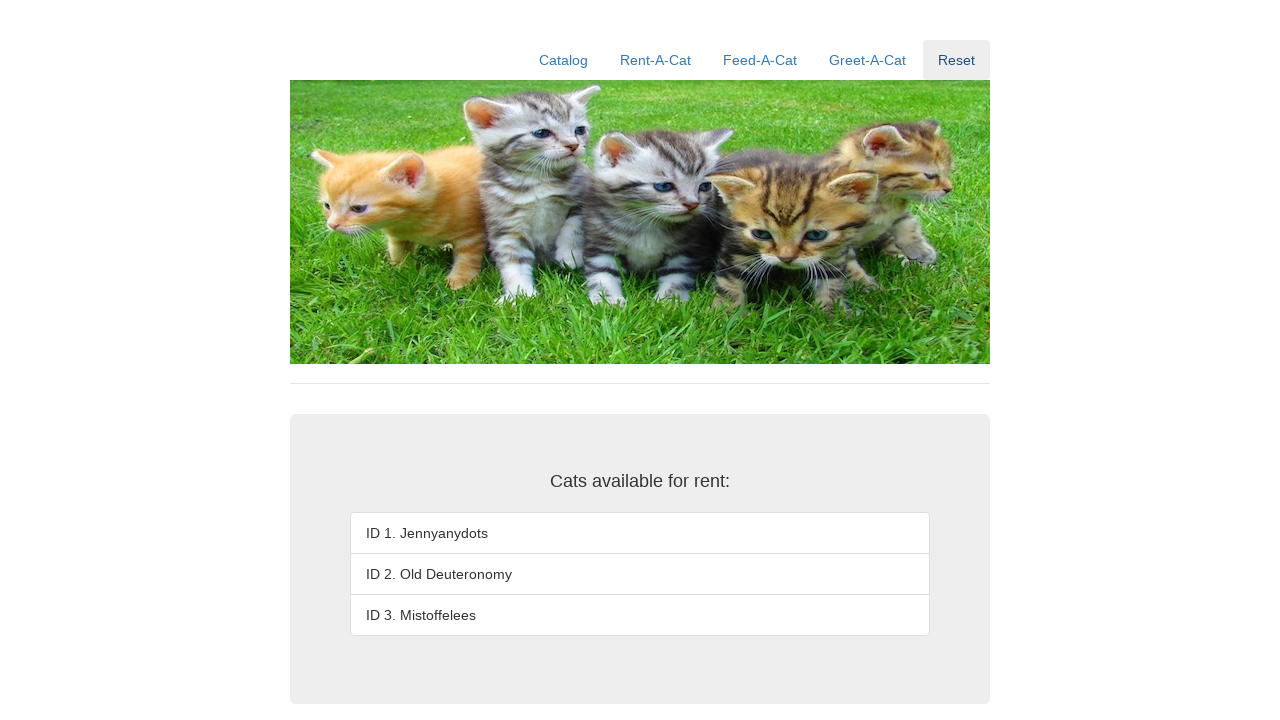